Tests that refreshing the page maintains the same title

Starting URL: https://openweathermap.org/

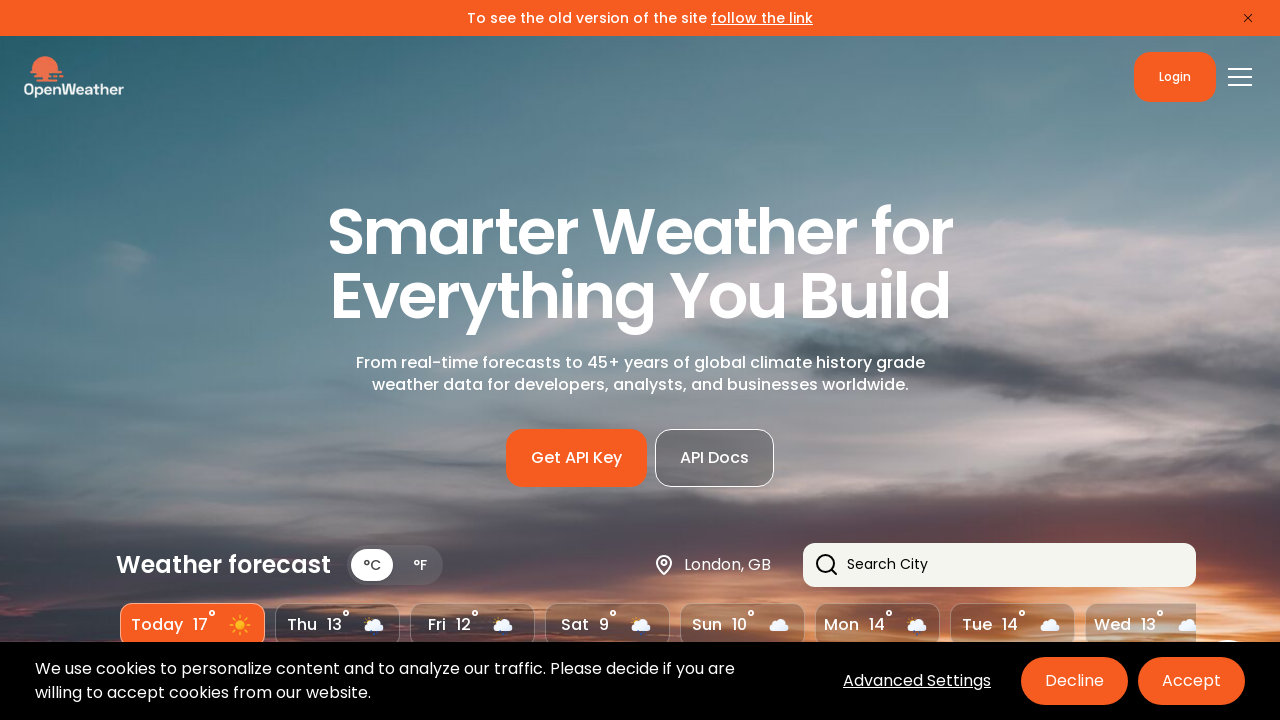

Retrieved page title before refresh
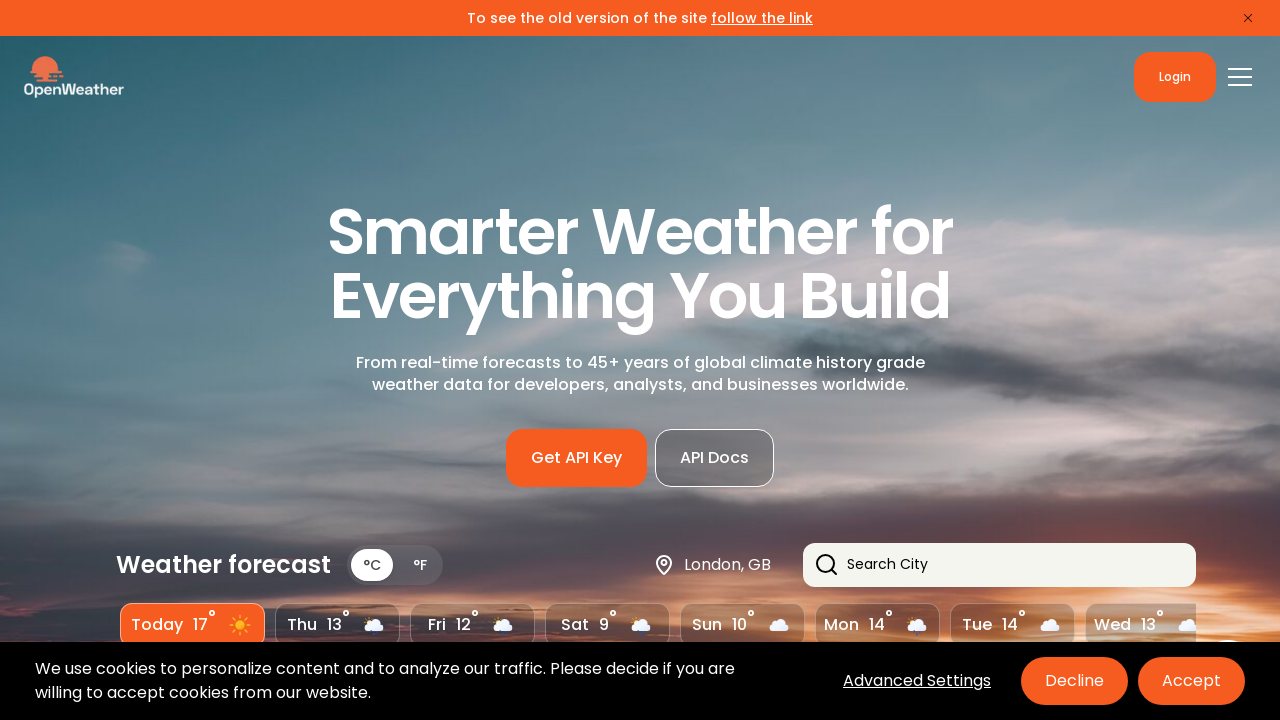

Refreshed the page
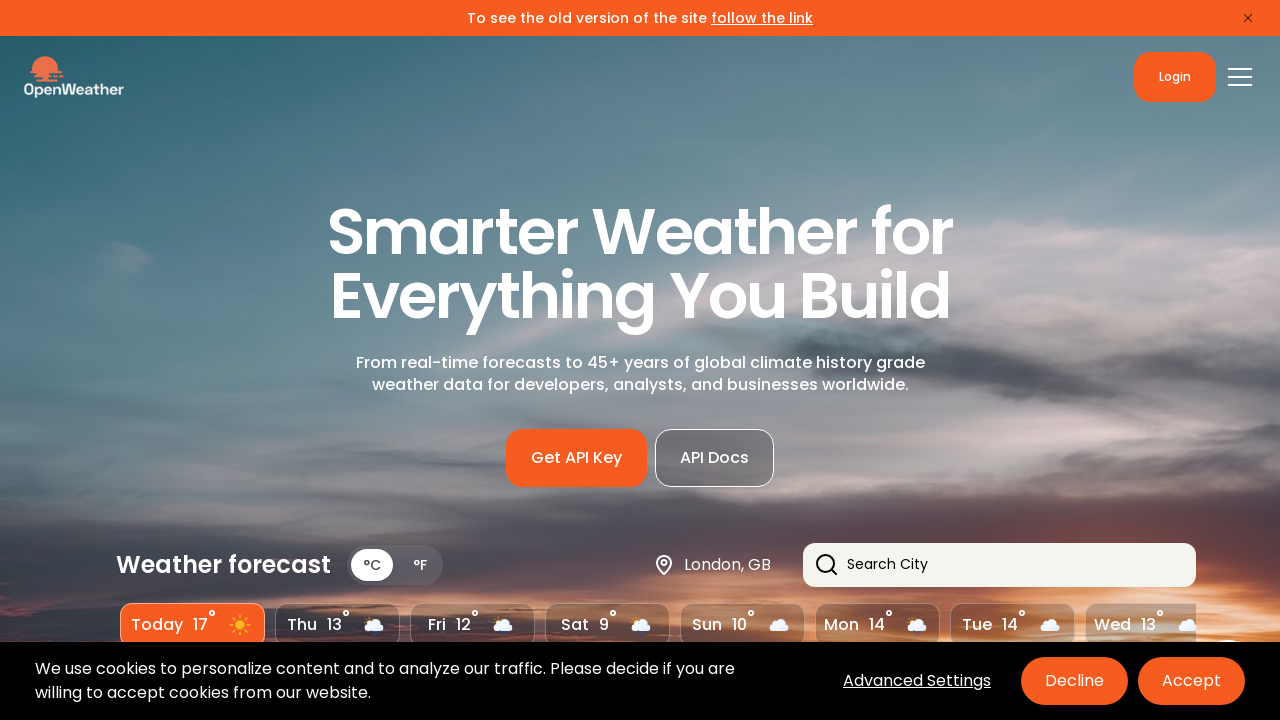

Retrieved page title after refresh
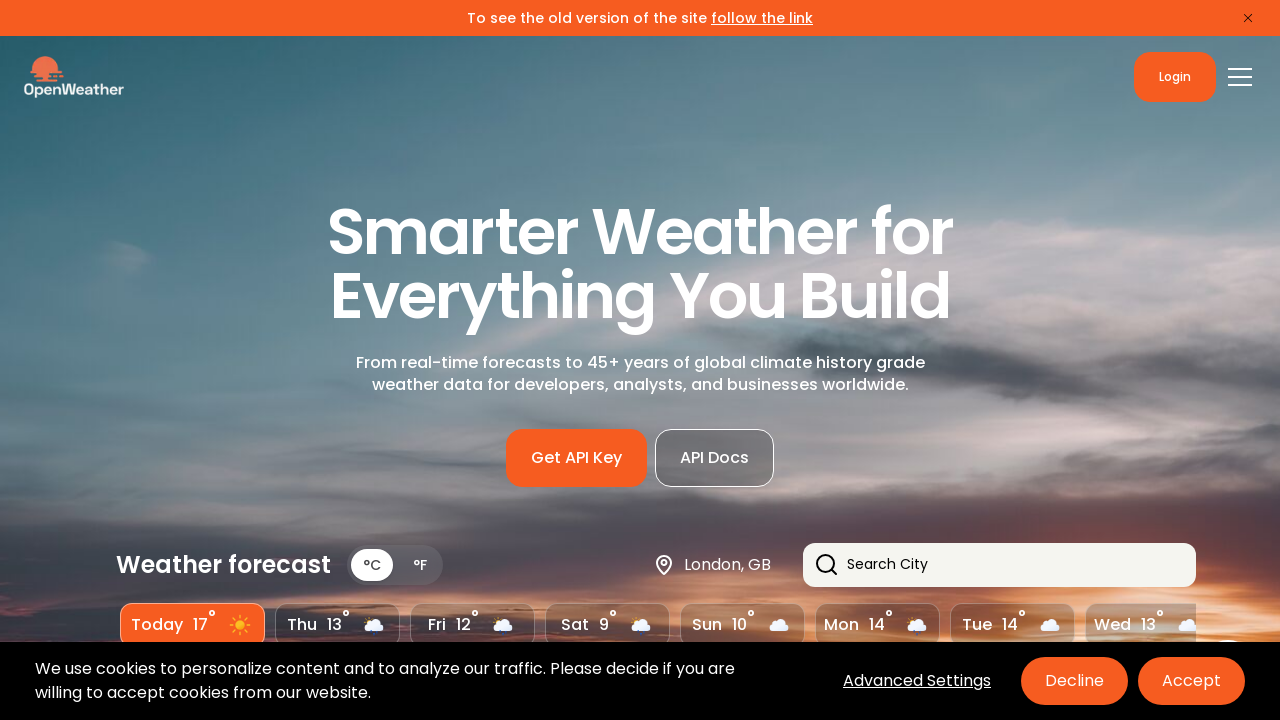

Verified that page title remained the same after refresh
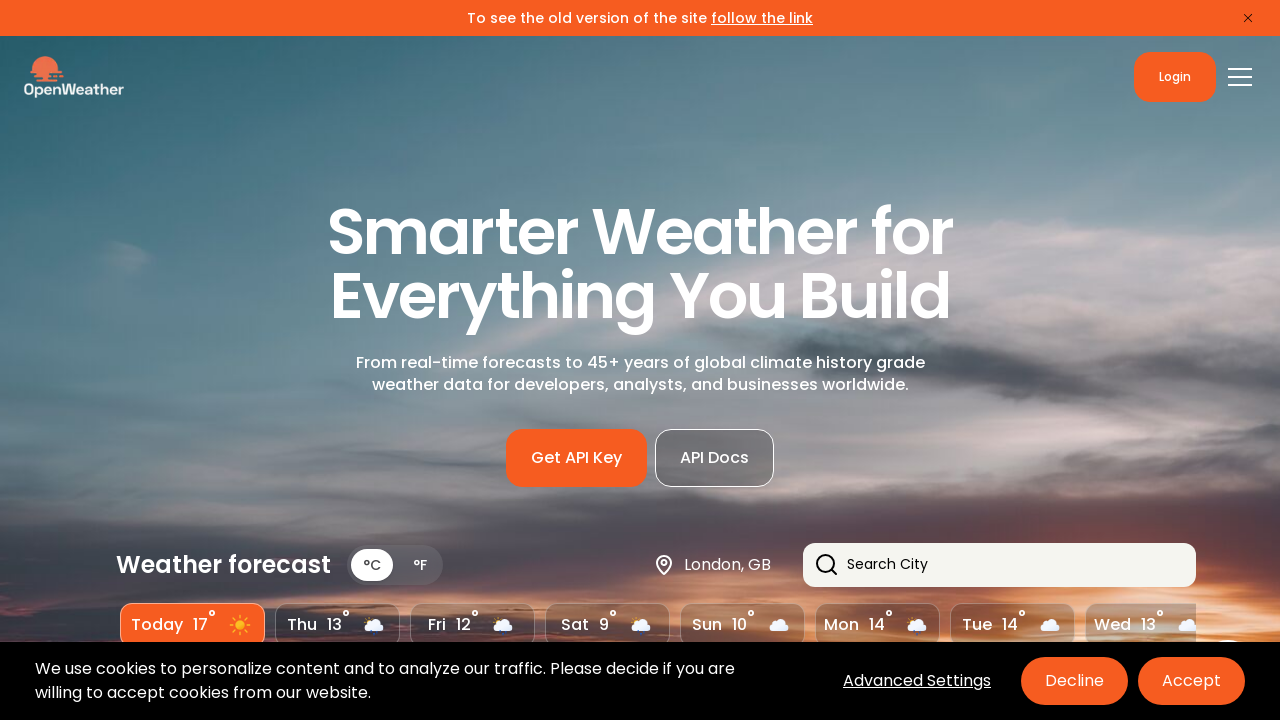

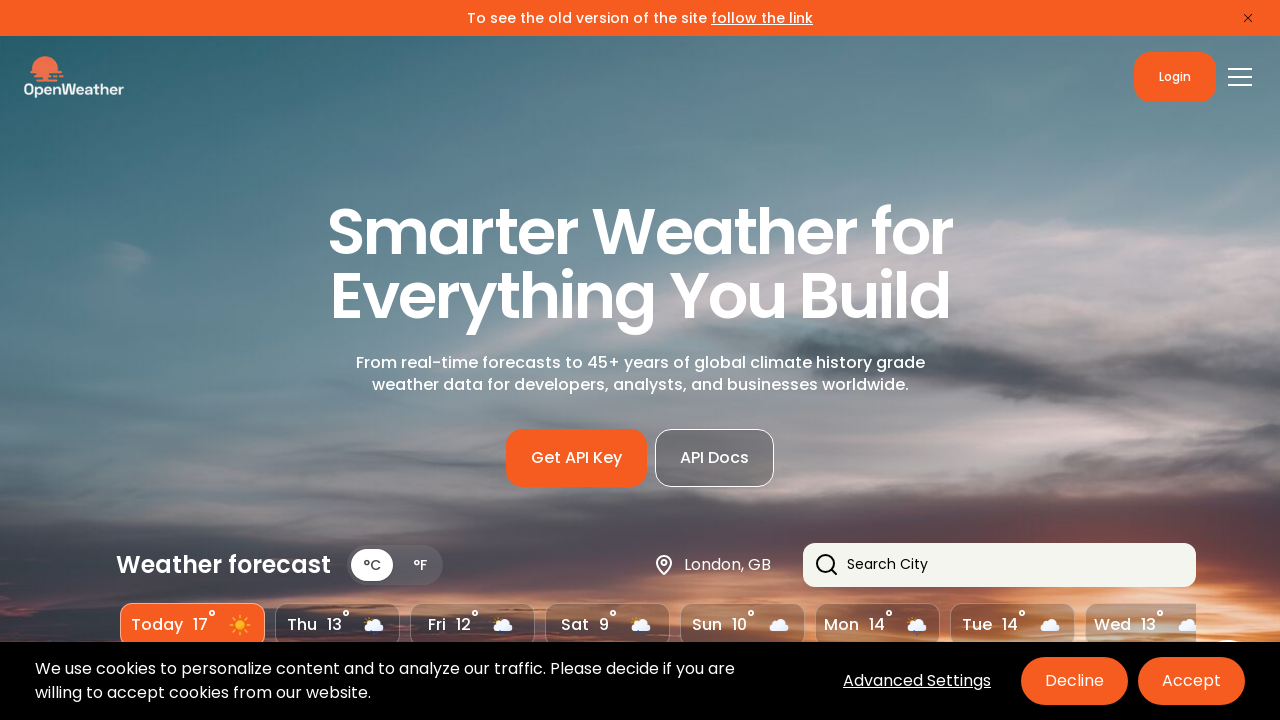